Tests triggering a browser print dialog using Ctrl+P keyboard shortcut and then dismissing it using keyboard navigation (Tab and Enter keys).

Starting URL: https://www.selenium.dev/

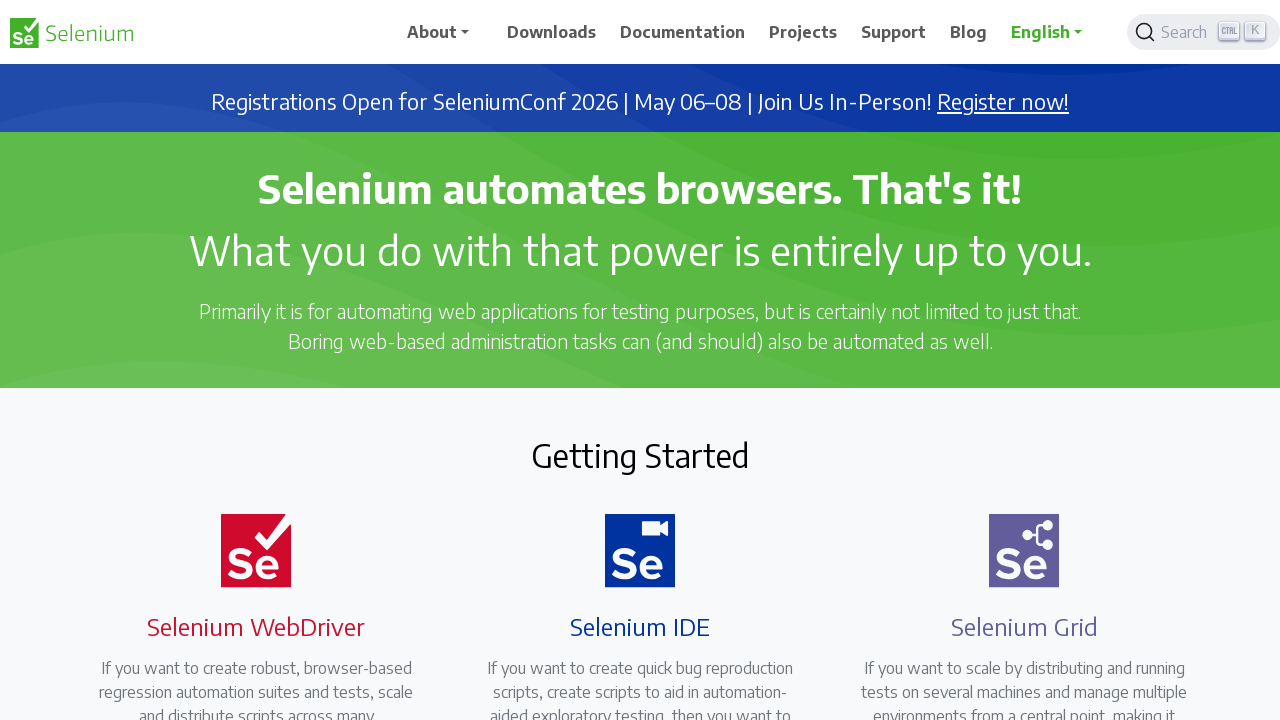

Waited for page to load (domcontentloaded state)
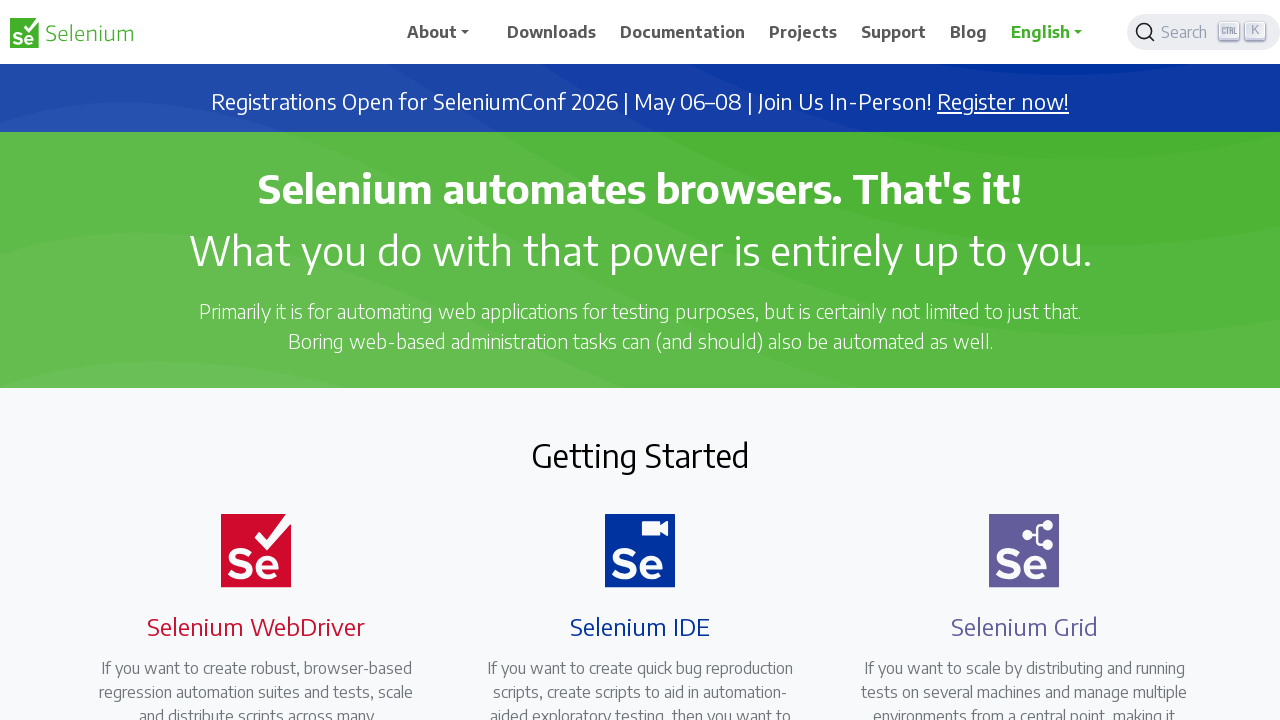

Triggered browser print dialog using Ctrl+P keyboard shortcut
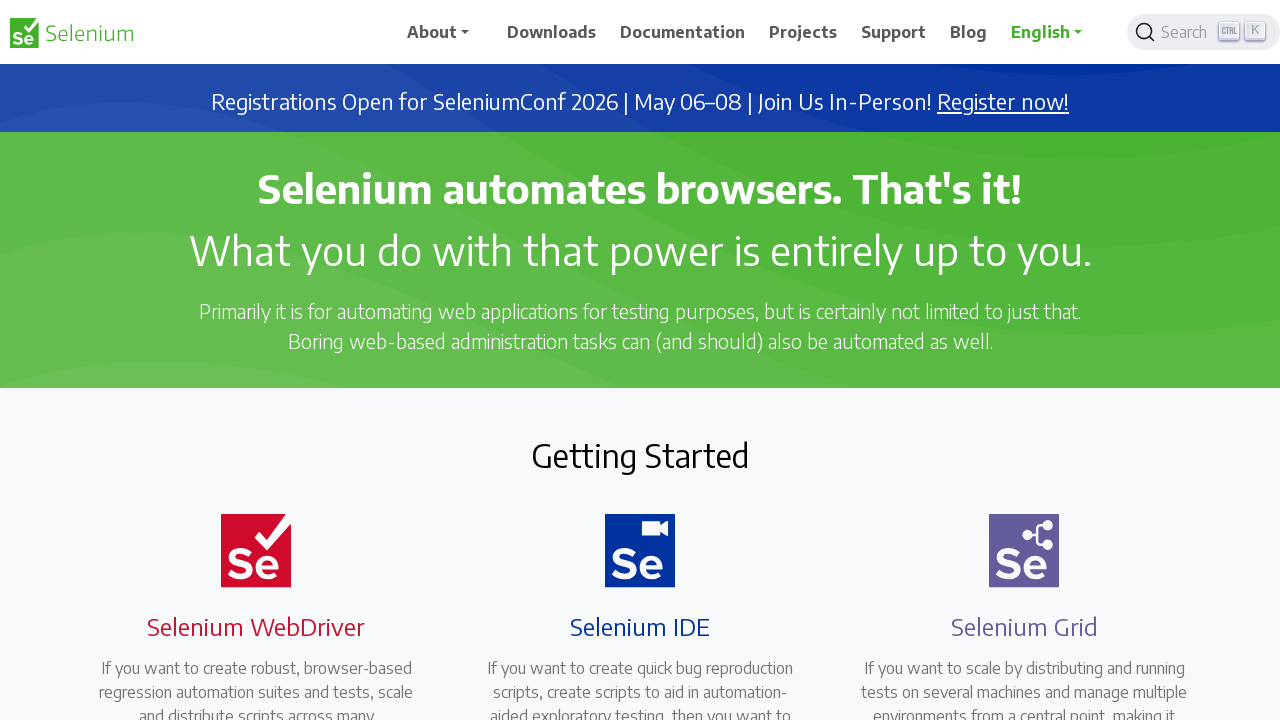

Waited 2 seconds for print dialog to appear
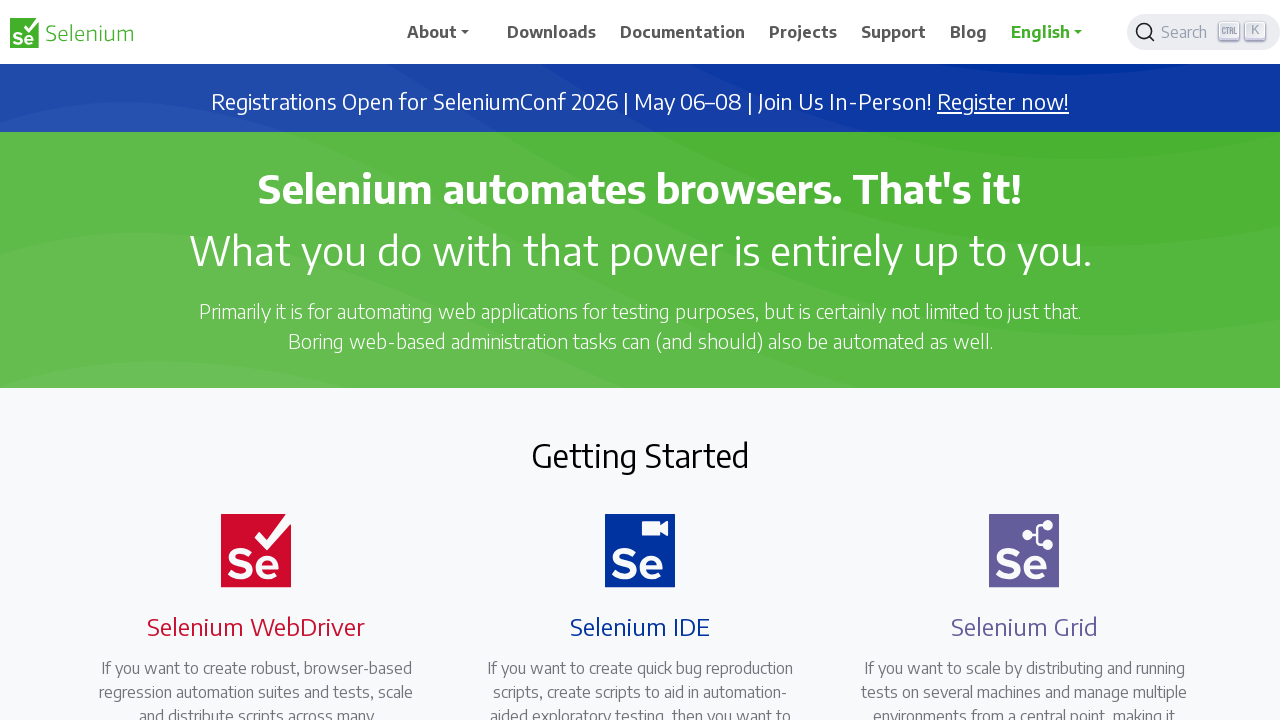

Pressed Tab to navigate within print dialog
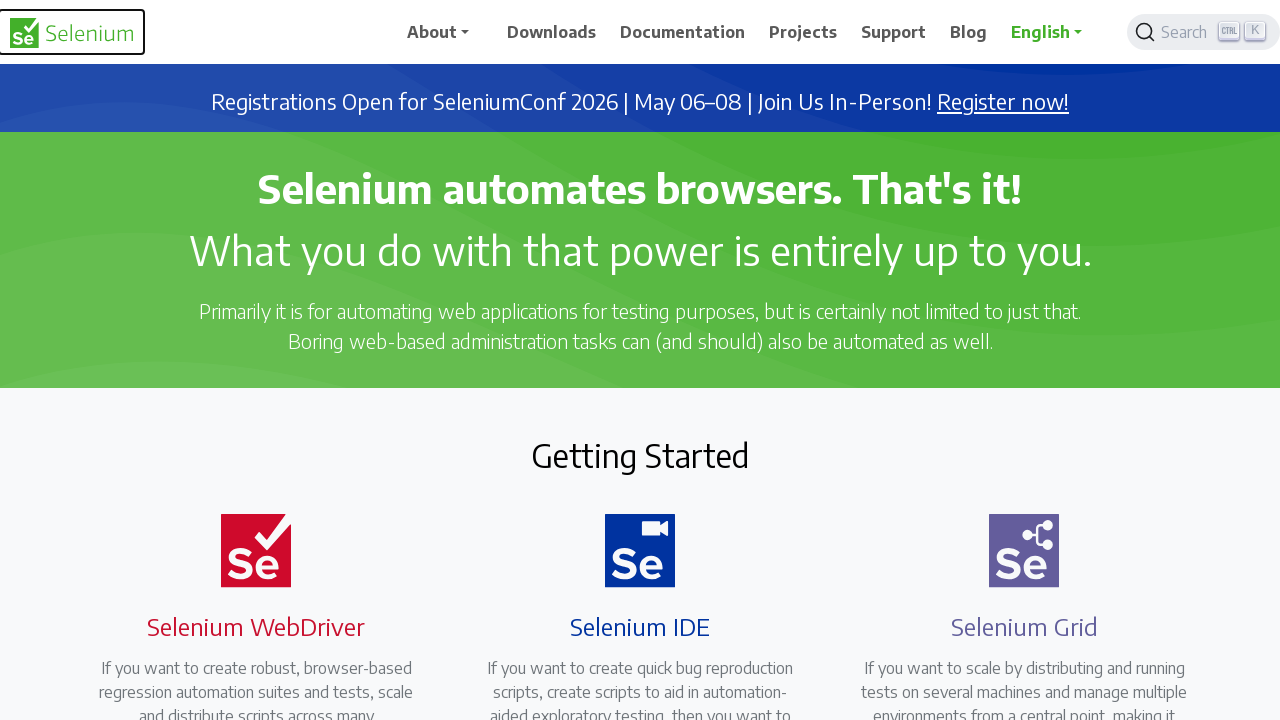

Waited 1 second for dialog navigation
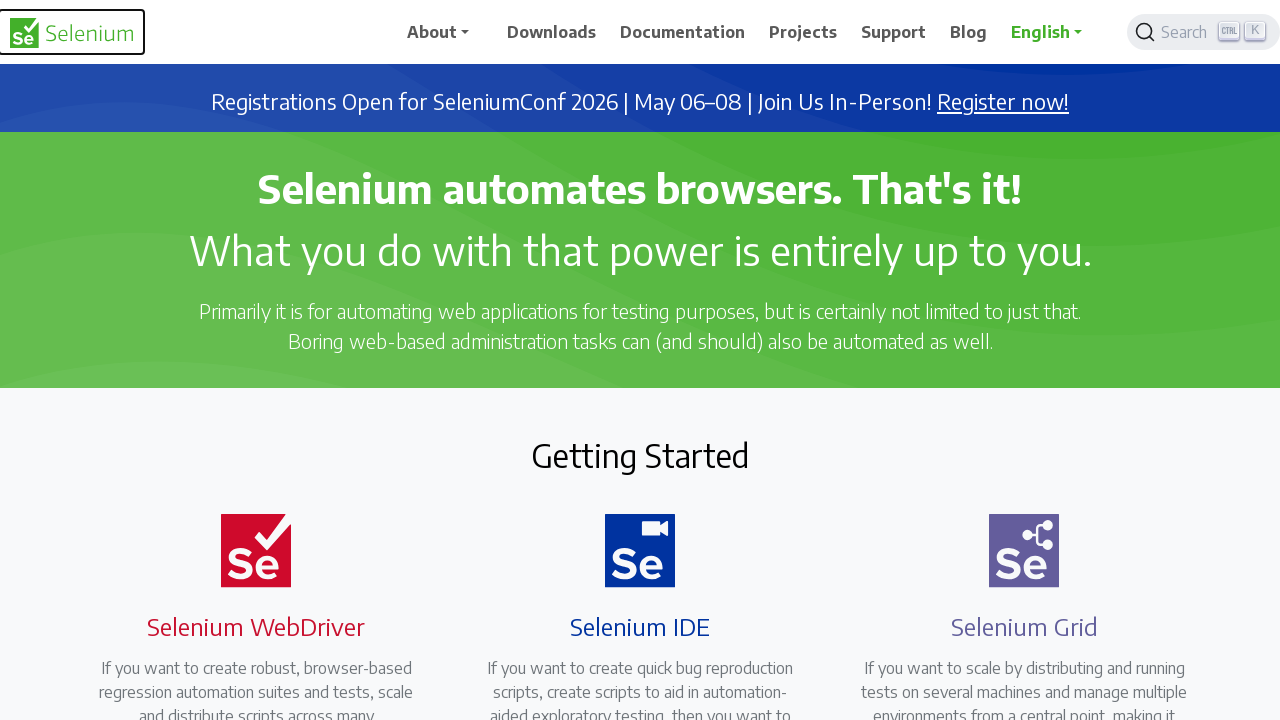

Pressed Enter to dismiss/cancel the print dialog
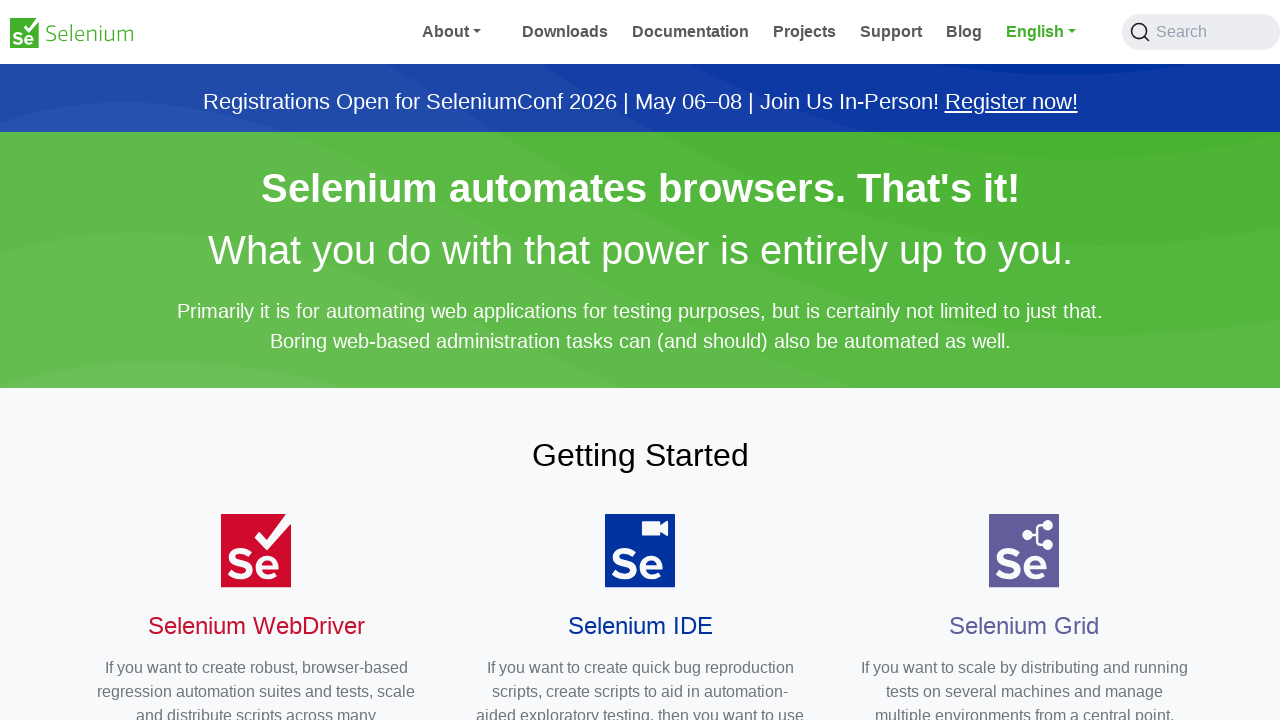

Waited 1 second for print dialog to close
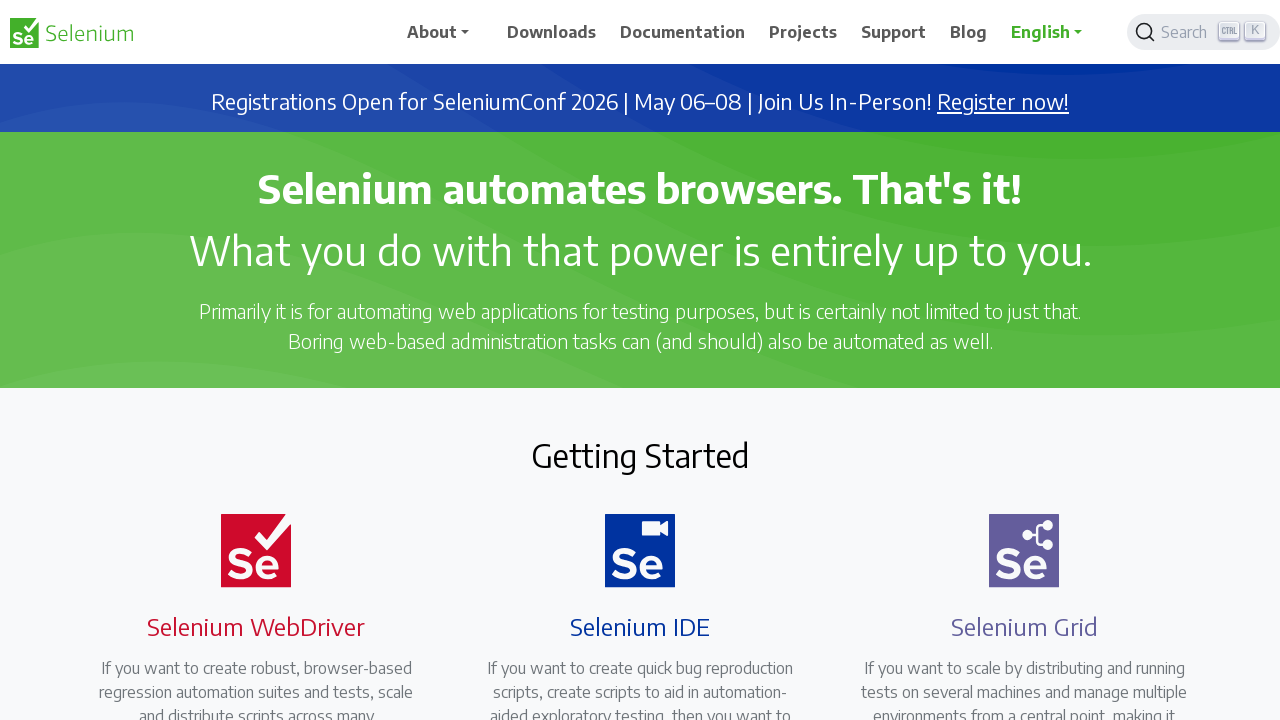

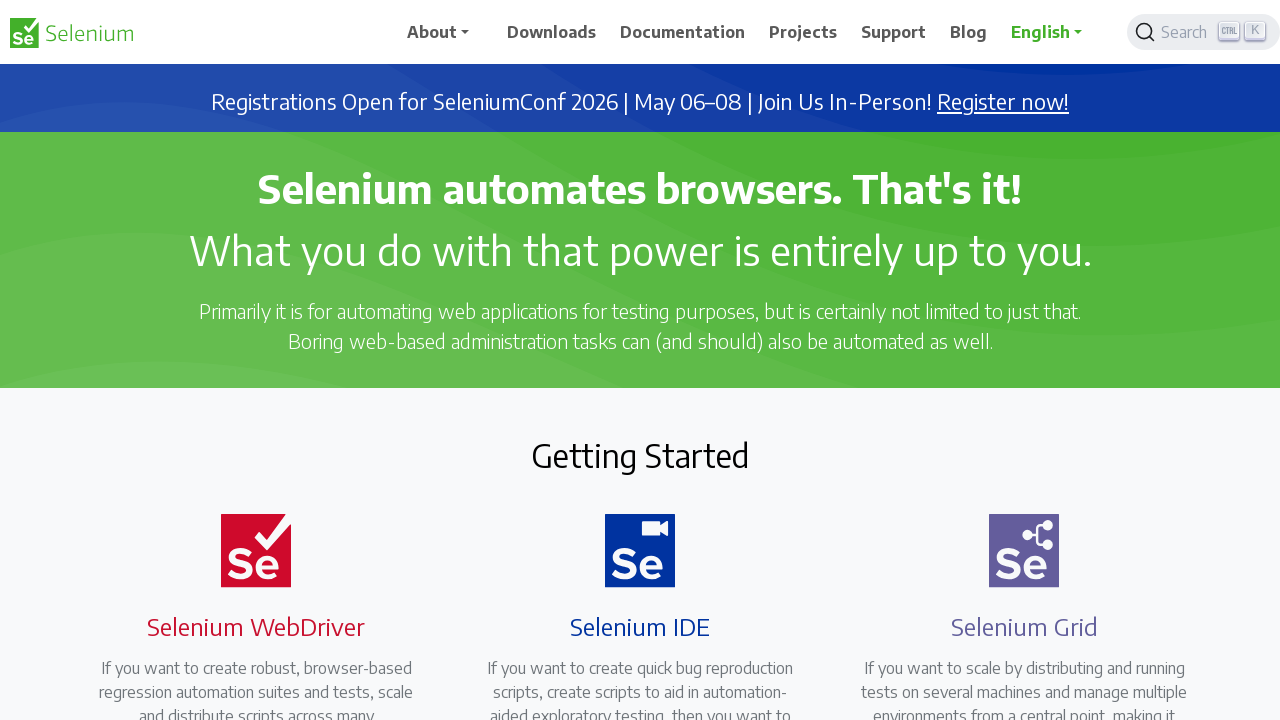